Tests zip code validation on the ShareLane registration page by entering a valid 5-digit zip code, clicking Continue, and verifying that the Register button is displayed on the next step.

Starting URL: https://www.sharelane.com/cgi-bin/register.py

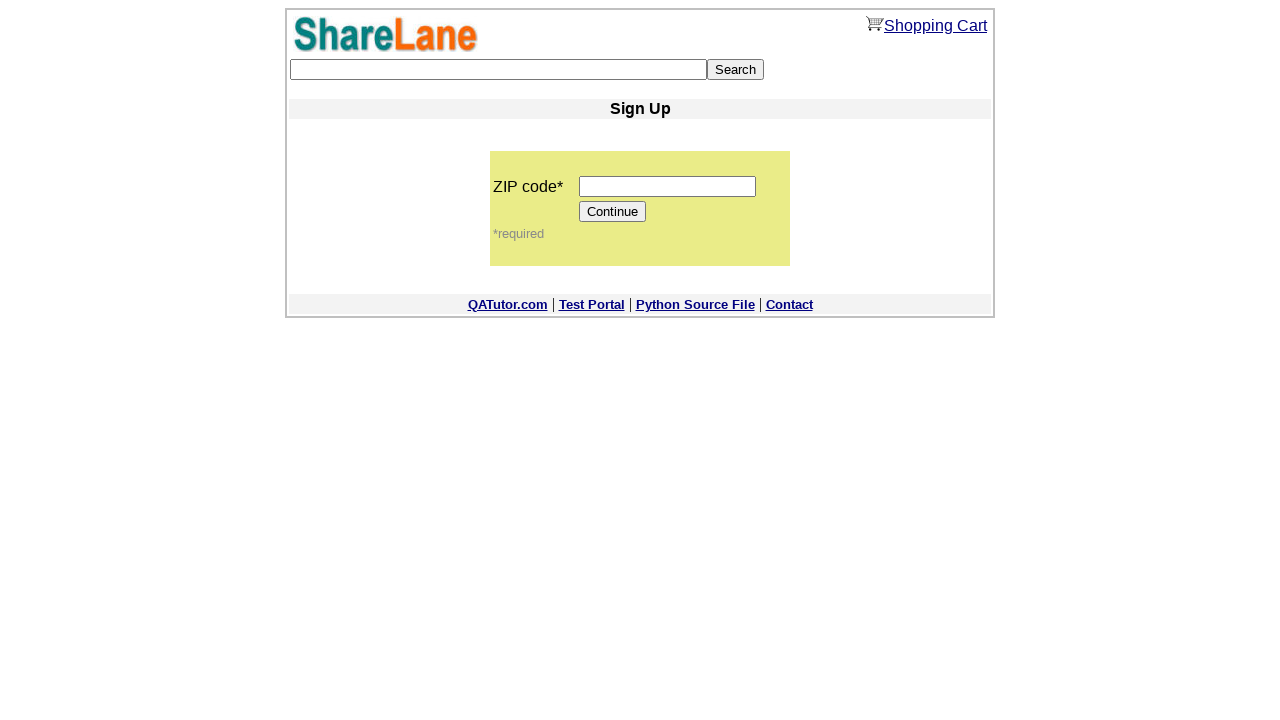

Filled zip code field with valid 5-digit code '12345' on input[name='zip_code']
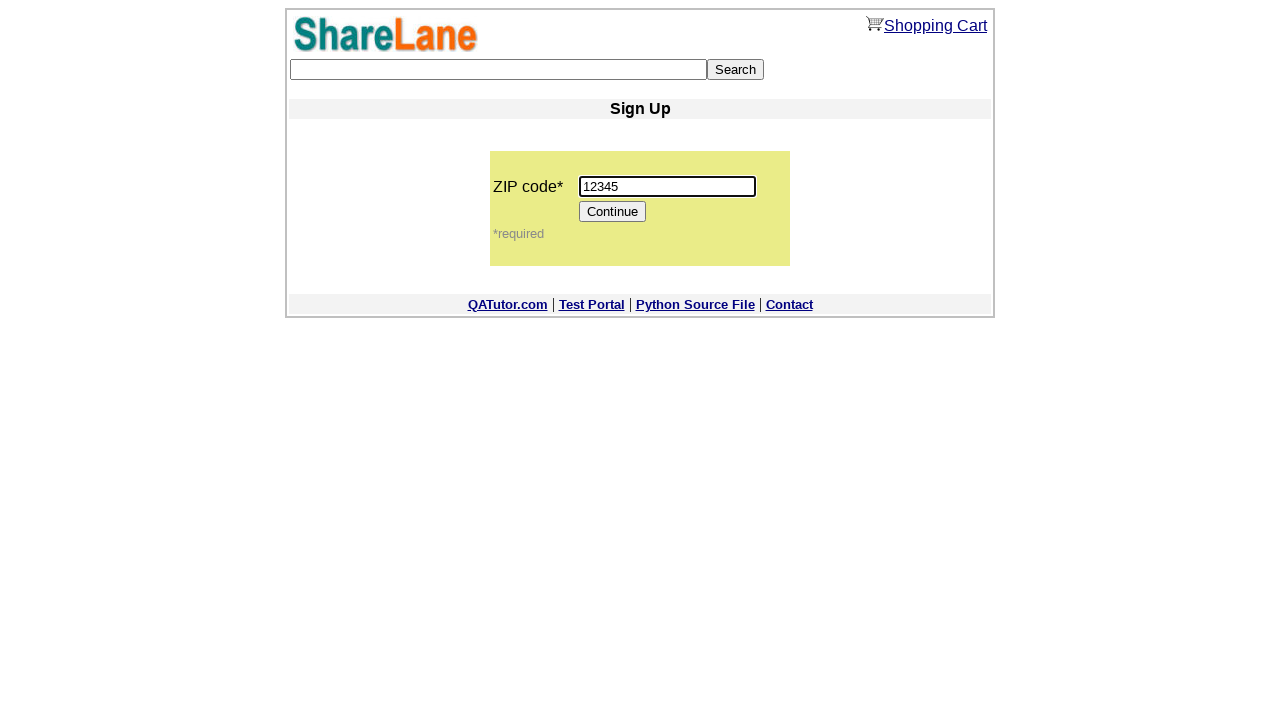

Clicked Continue button to proceed to next registration step at (613, 212) on input[value='Continue']
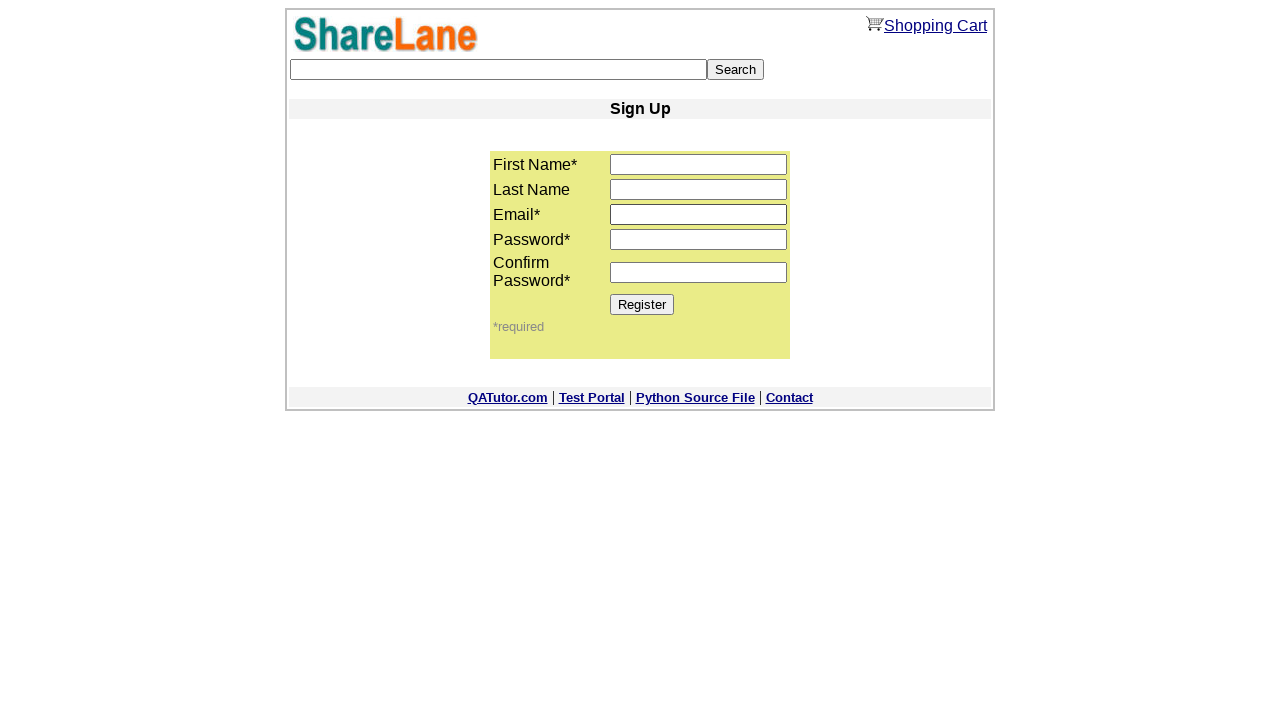

Register button became visible on the registration page
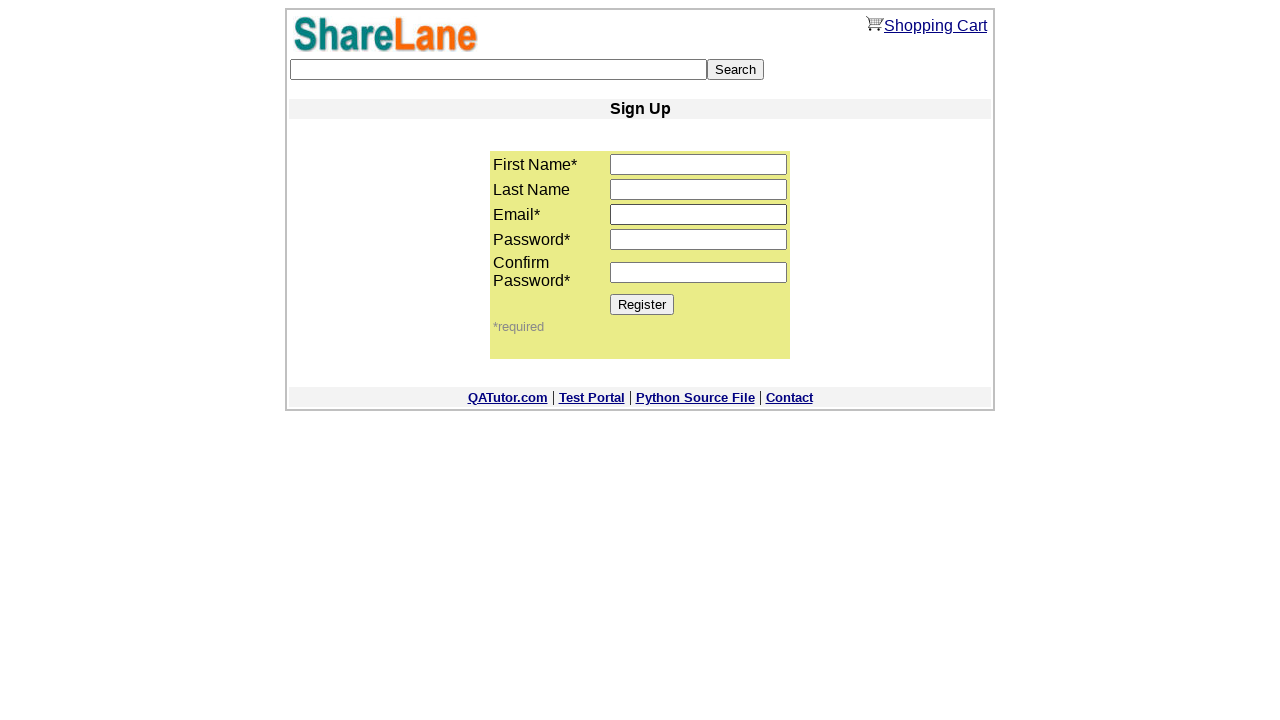

Verified that Register button is visible - zip code validation passed
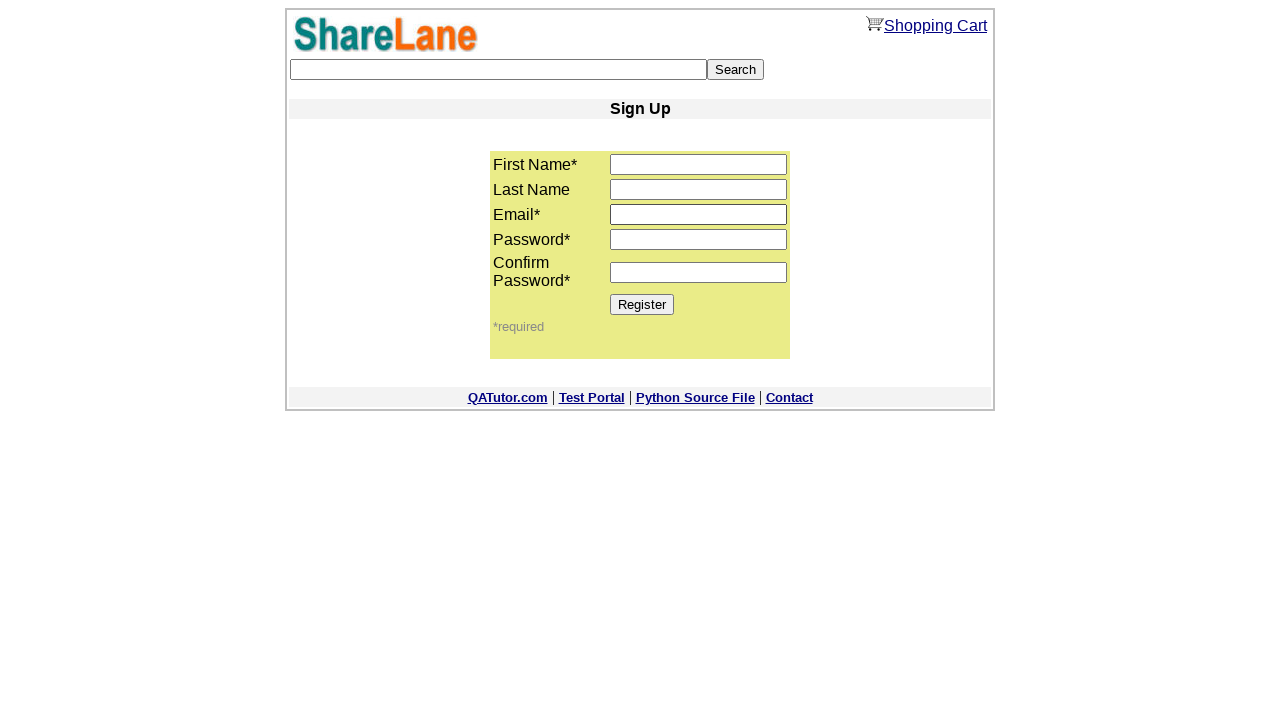

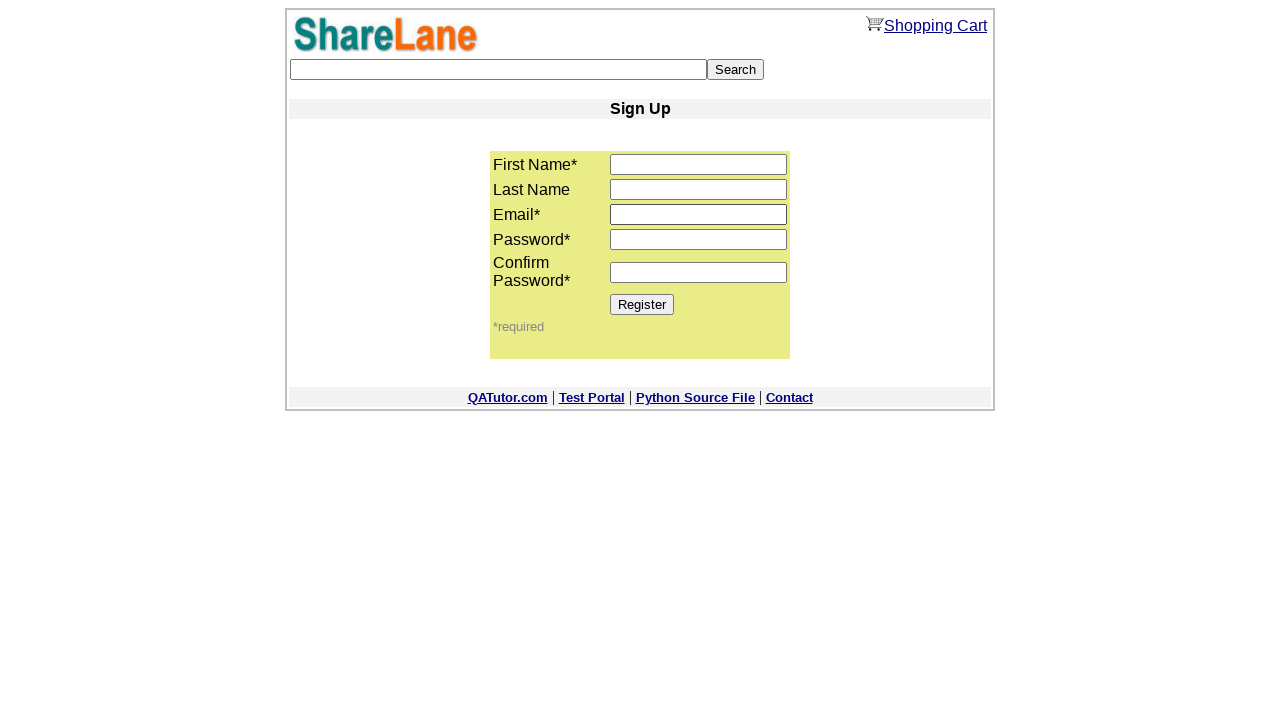